Tests double-click functionality on a button to copy text from one field to another

Starting URL: https://testautomationpractice.blogspot.com/

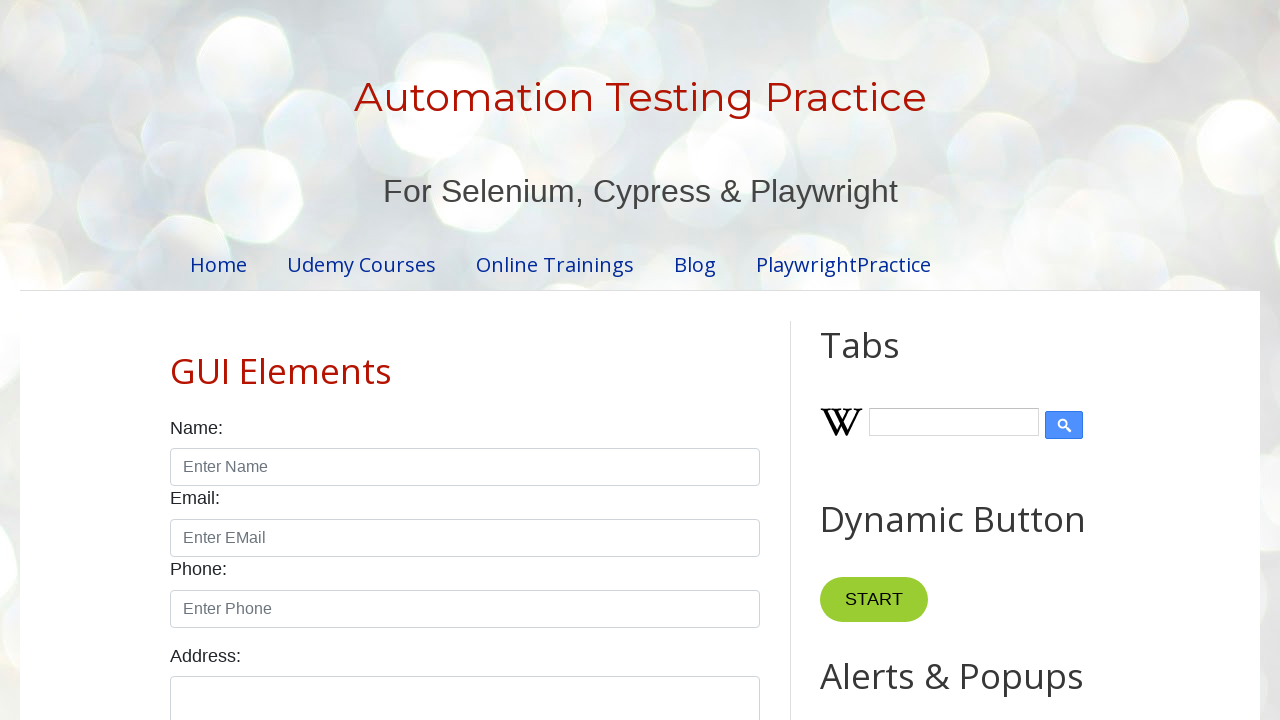

Navigated to test automation practice website
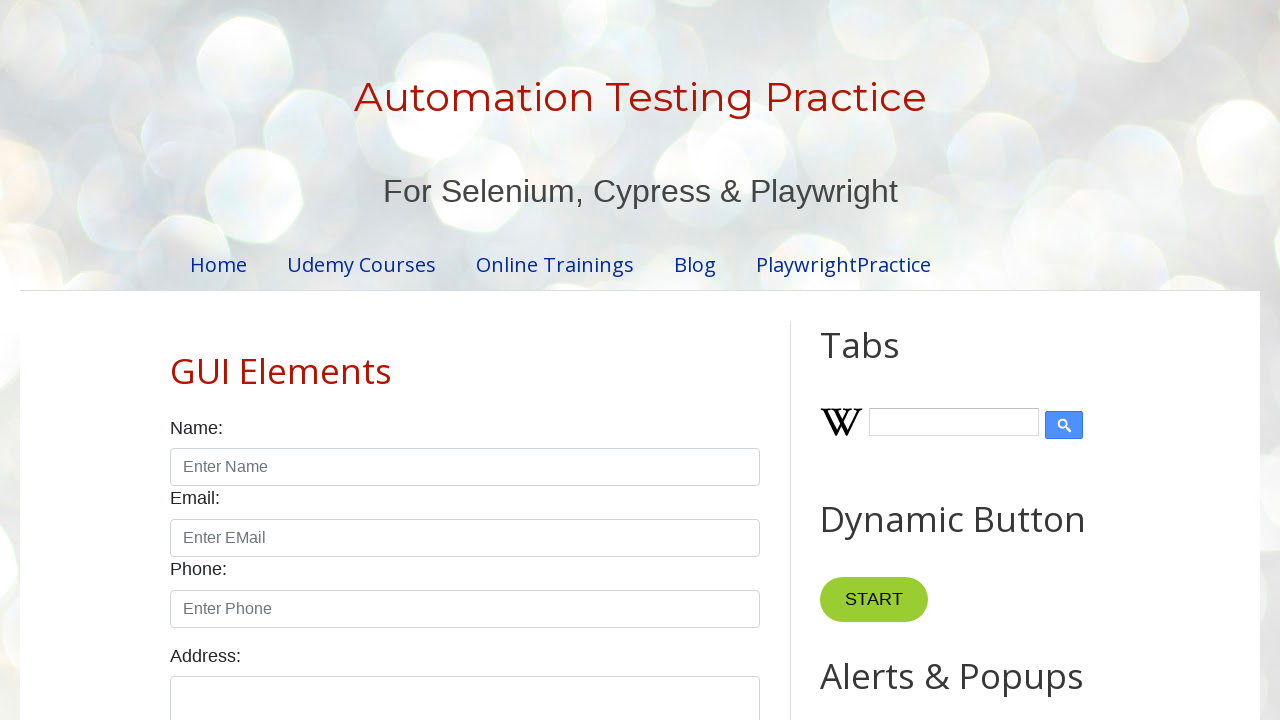

Double-clicked the Copy Text button to copy text from one field to another at (885, 360) on xpath=//button[normalize-space()='Copy Text']
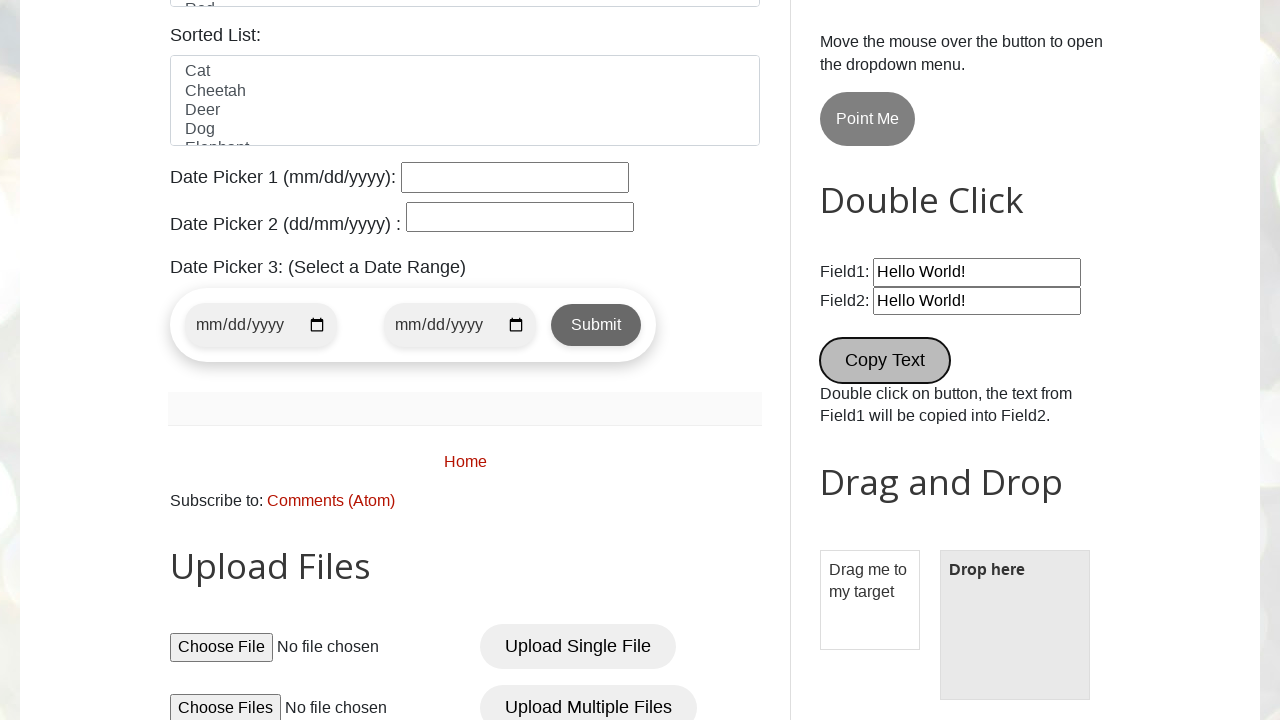

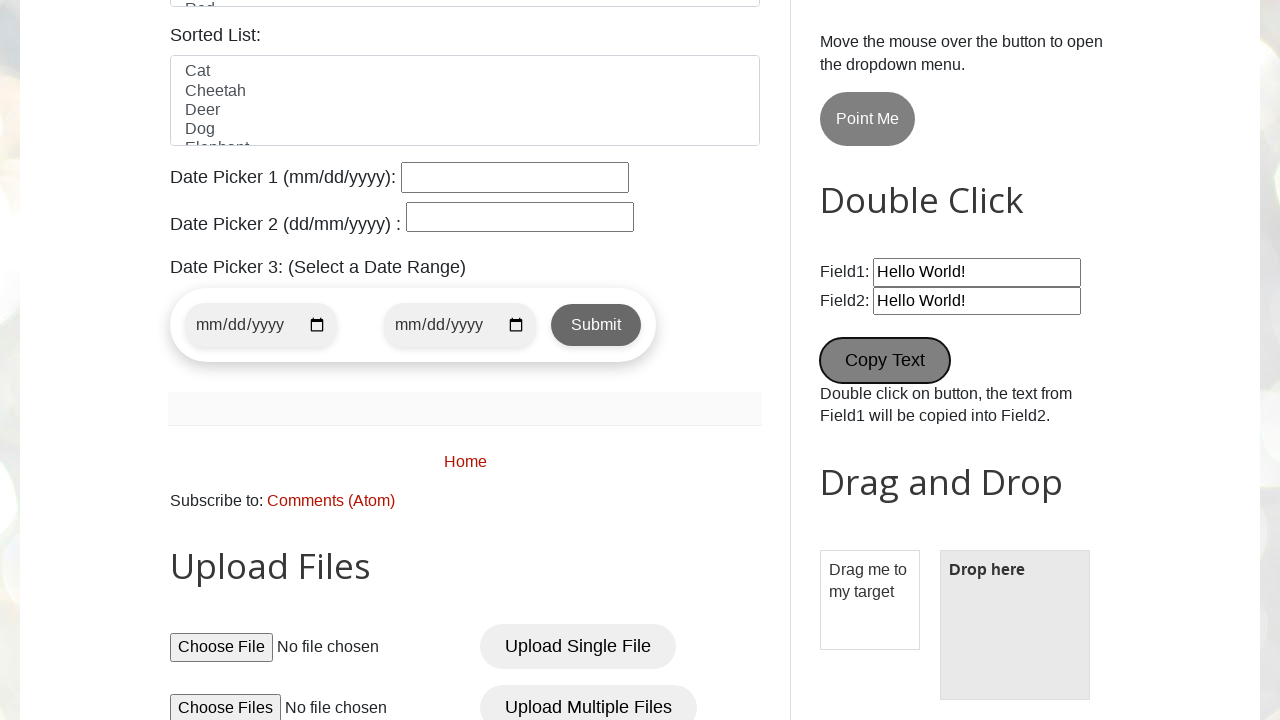